Navigates to AJIO e-commerce website and verifies that images are present on the page

Starting URL: https://ajio.com

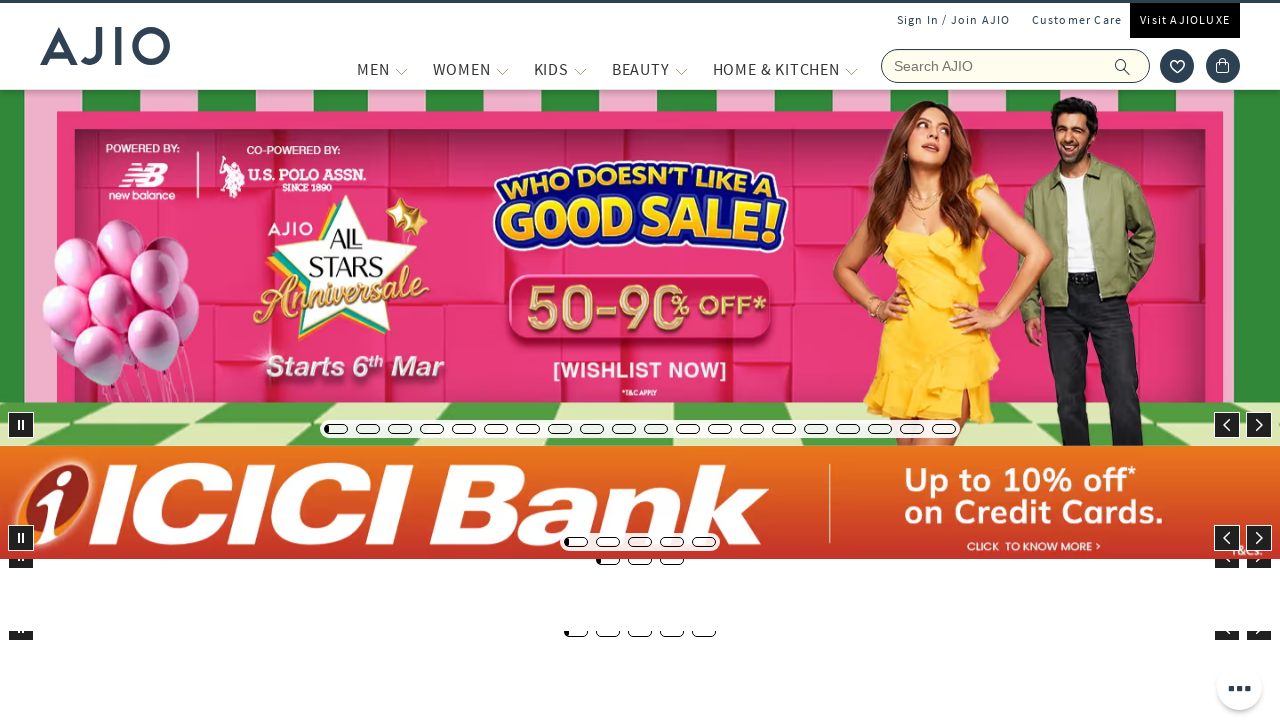

Waited for images to load on AJIO page
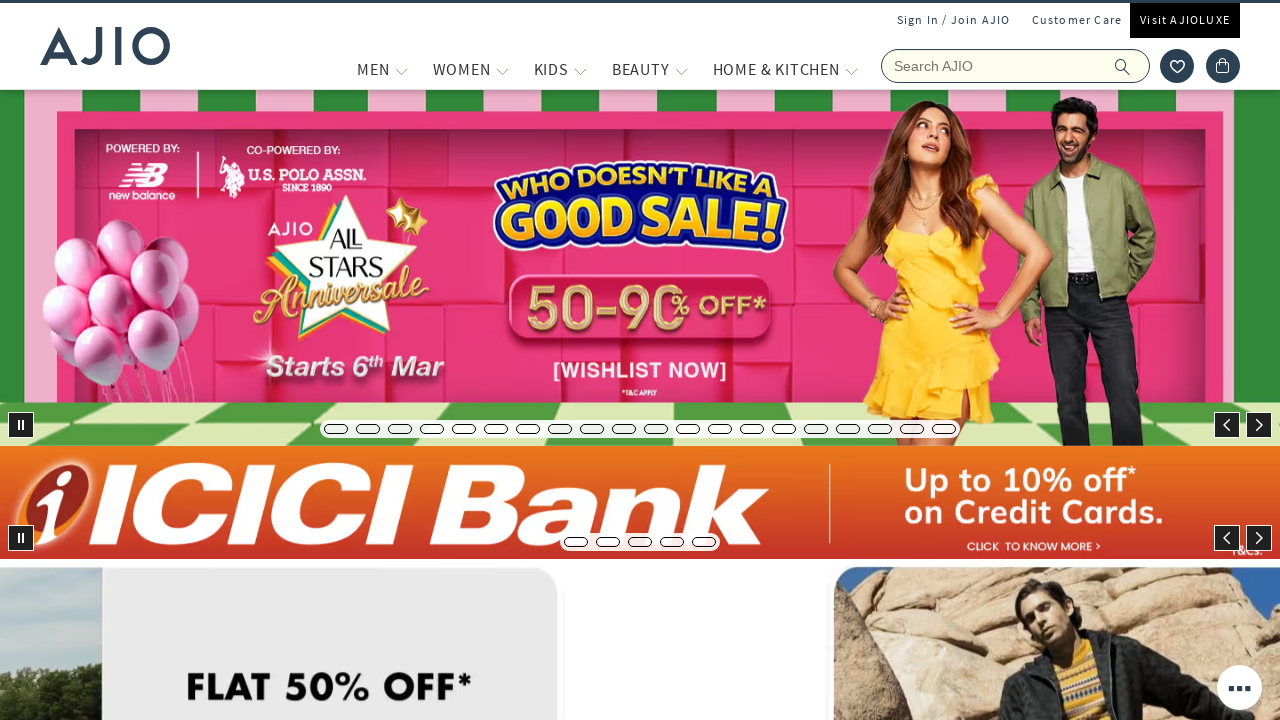

Located all image elements on the page
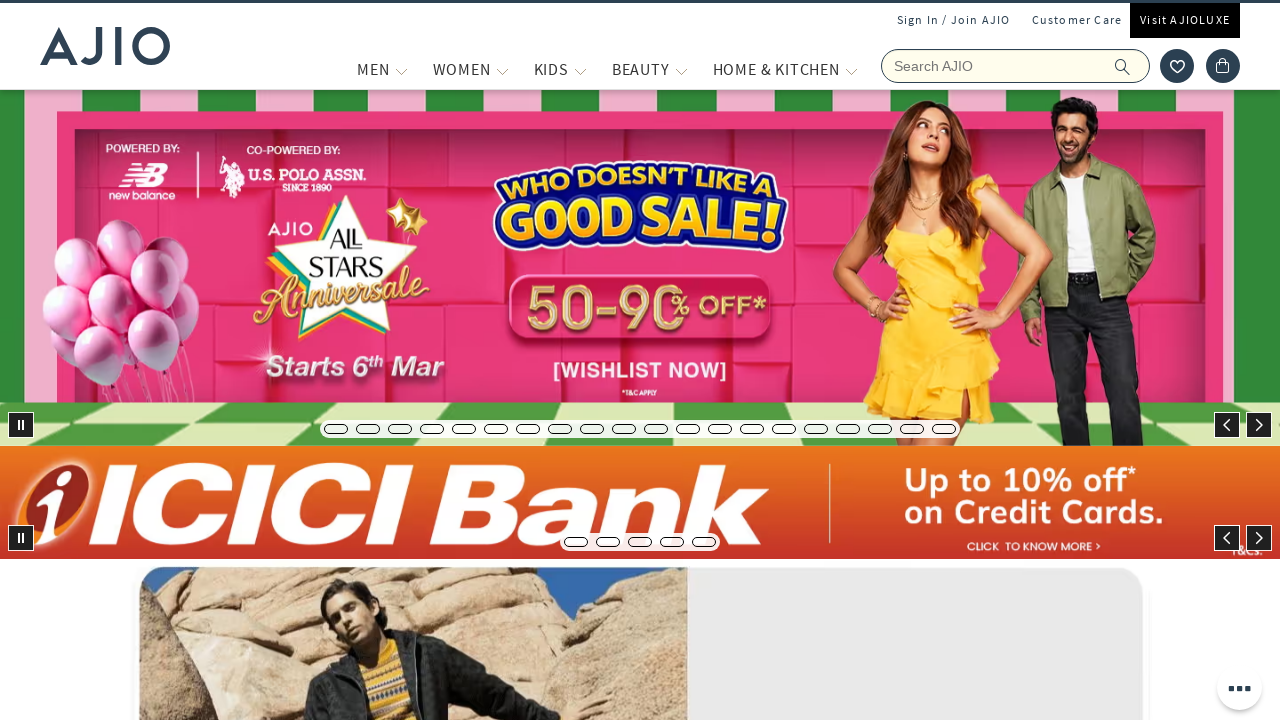

Verified that images are present on the AJIO page
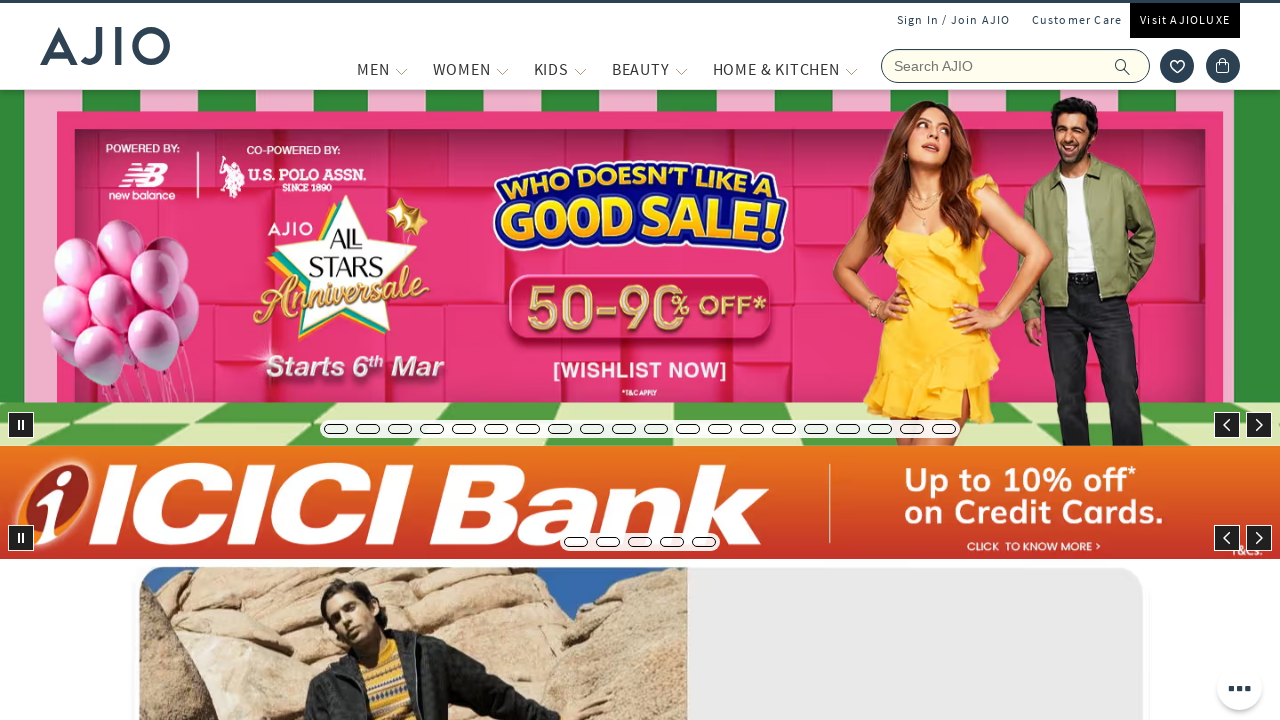

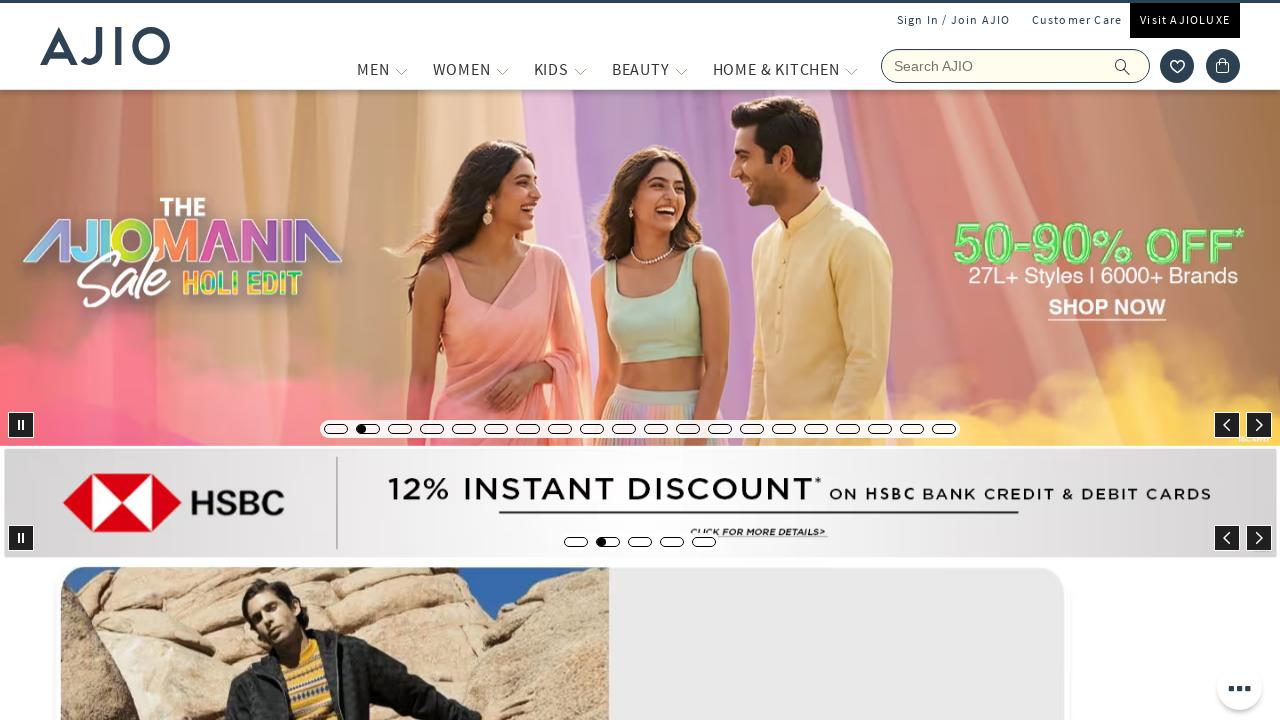